Tests newsletter subscription functionality by entering email addresses and verifying confirmation message appears

Starting URL: https://www.hoeffner.de/login

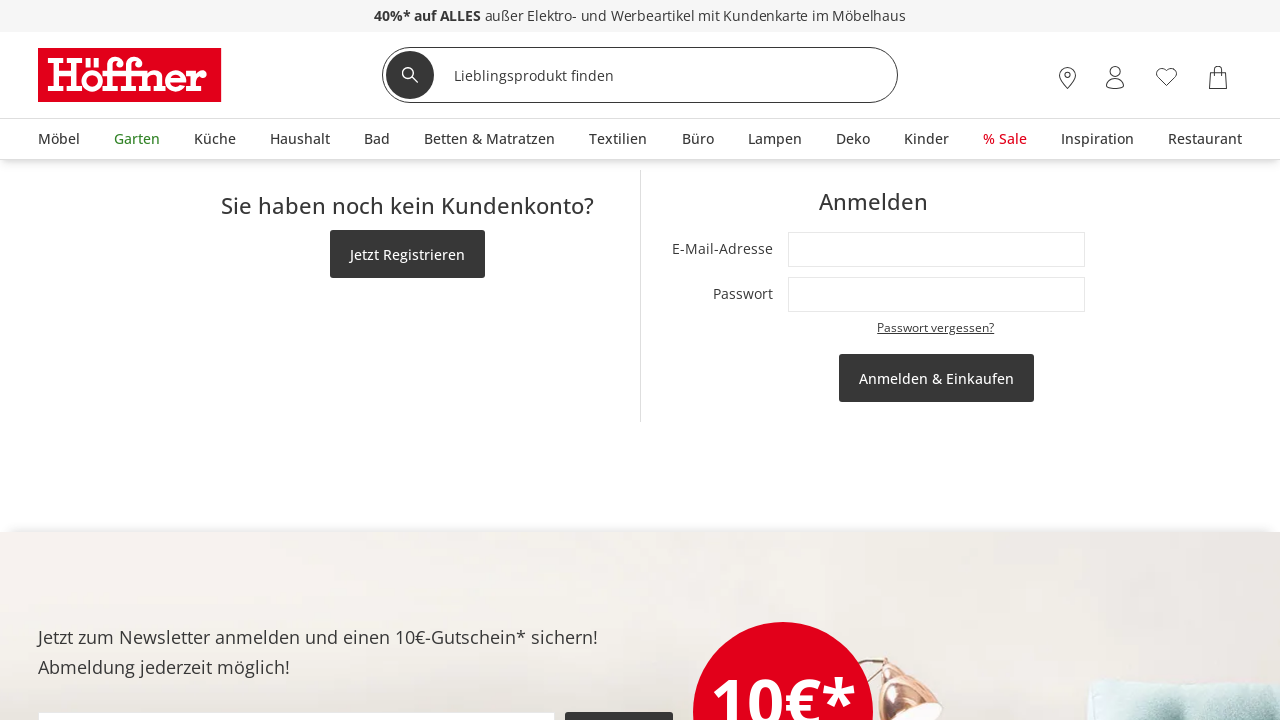

Filled email field with 'testuser@example.com' for newsletter subscription on #email
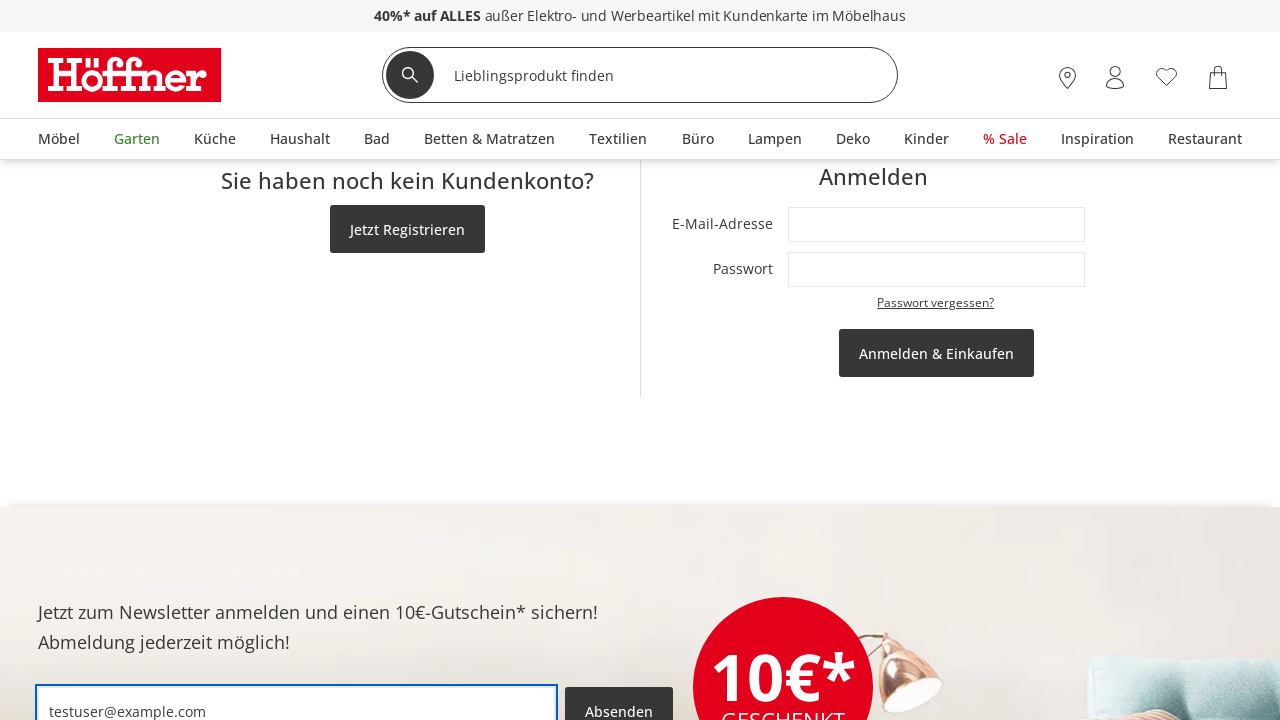

Clicked newsletter form submit button at (619, 696) on #newsletterFormSubmitBtn
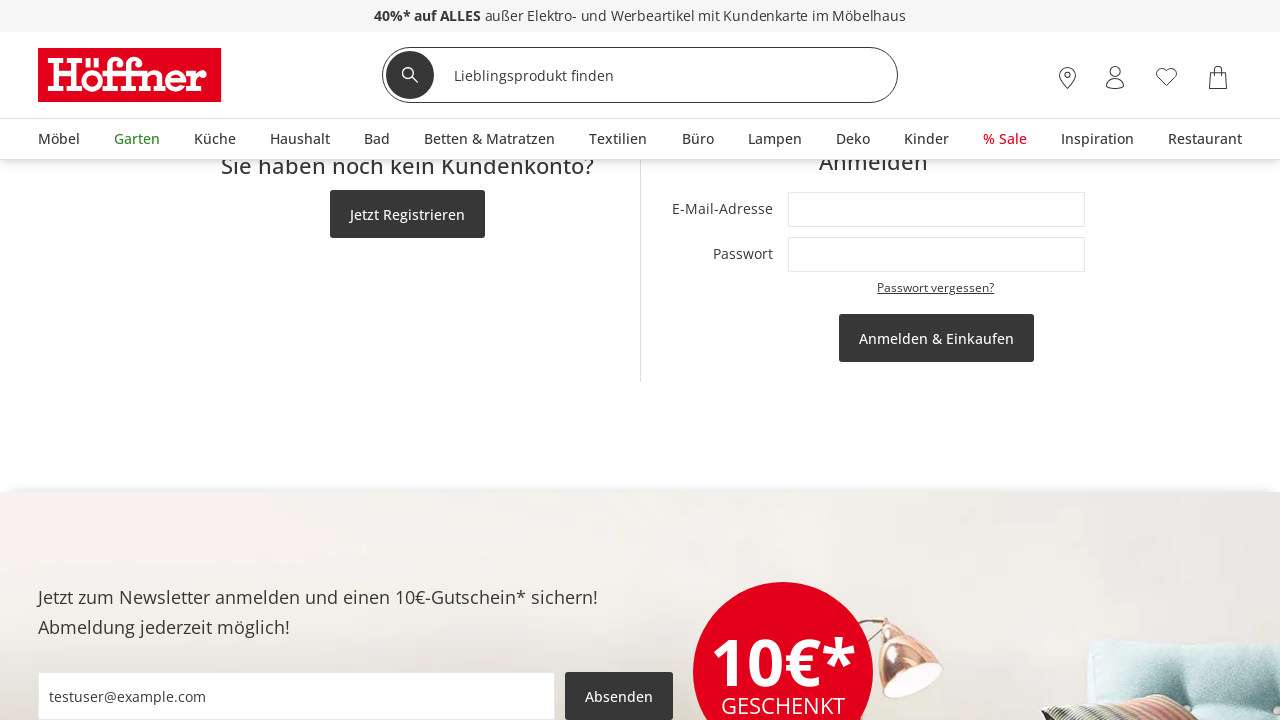

Newsletter subscription confirmation message appeared
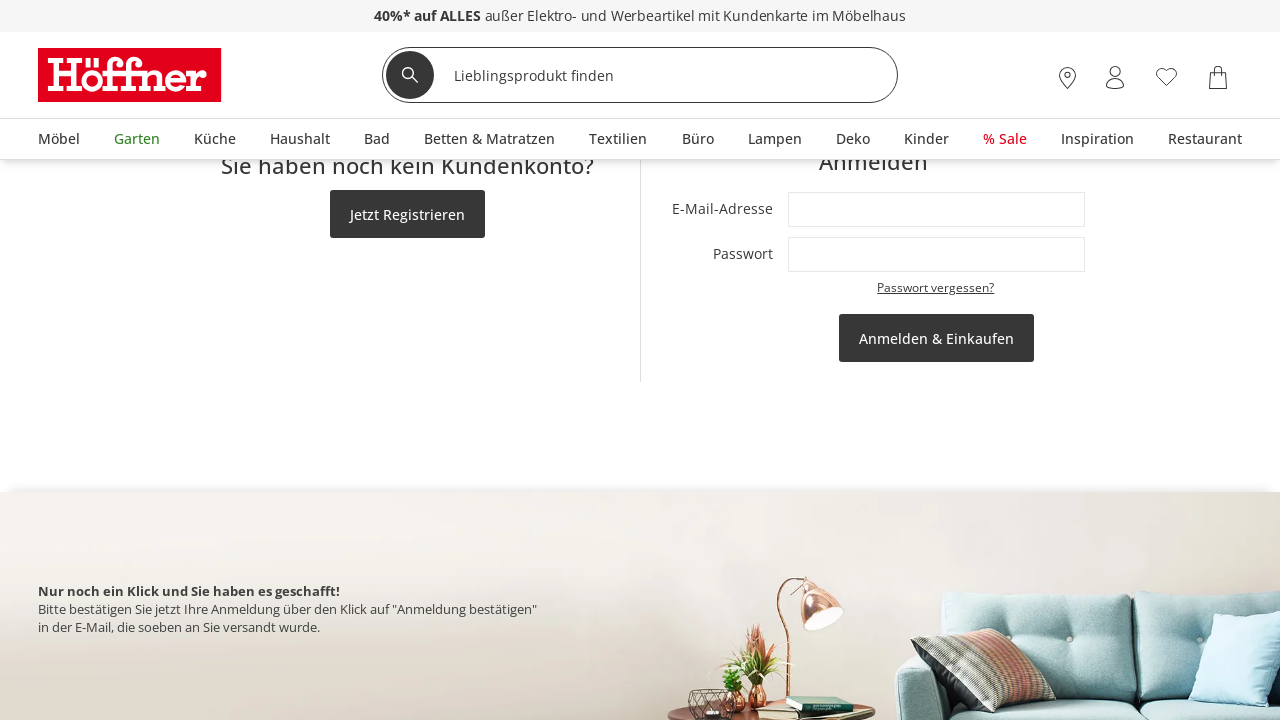

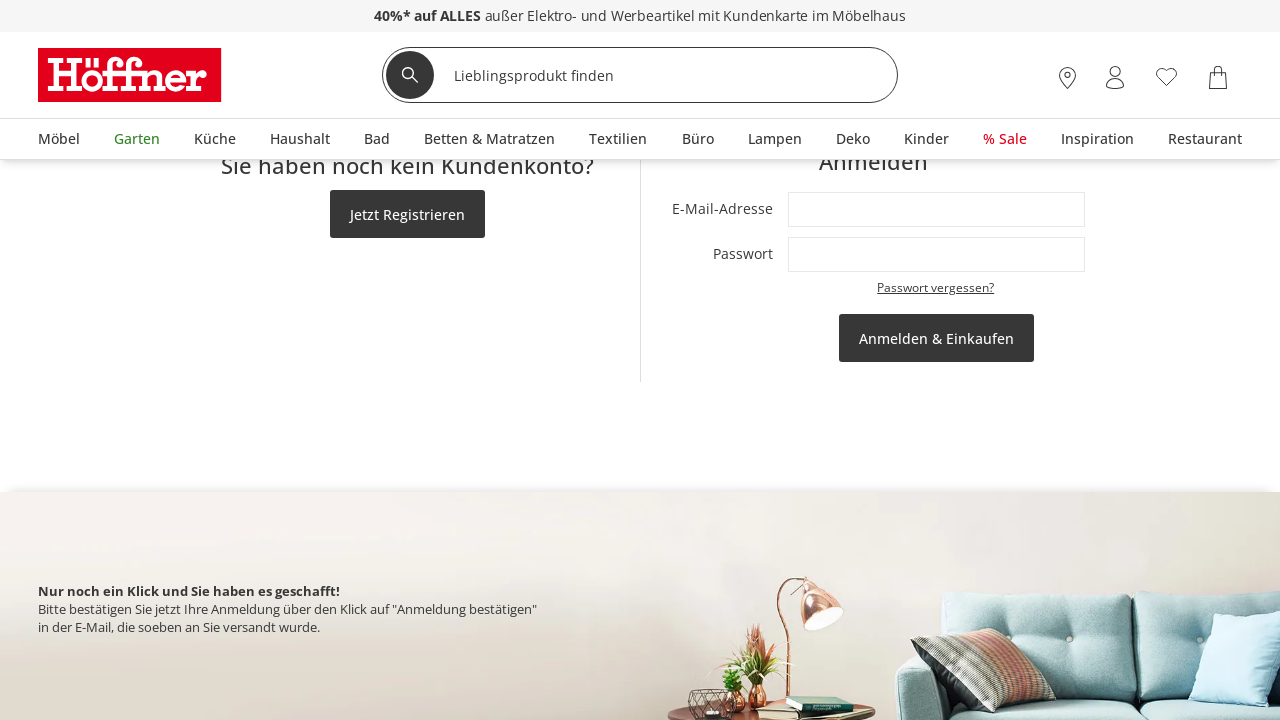